Navigates to the DemoQA frames page and locates all iframe elements on the page to verify their presence.

Starting URL: https://demoqa.com/frames

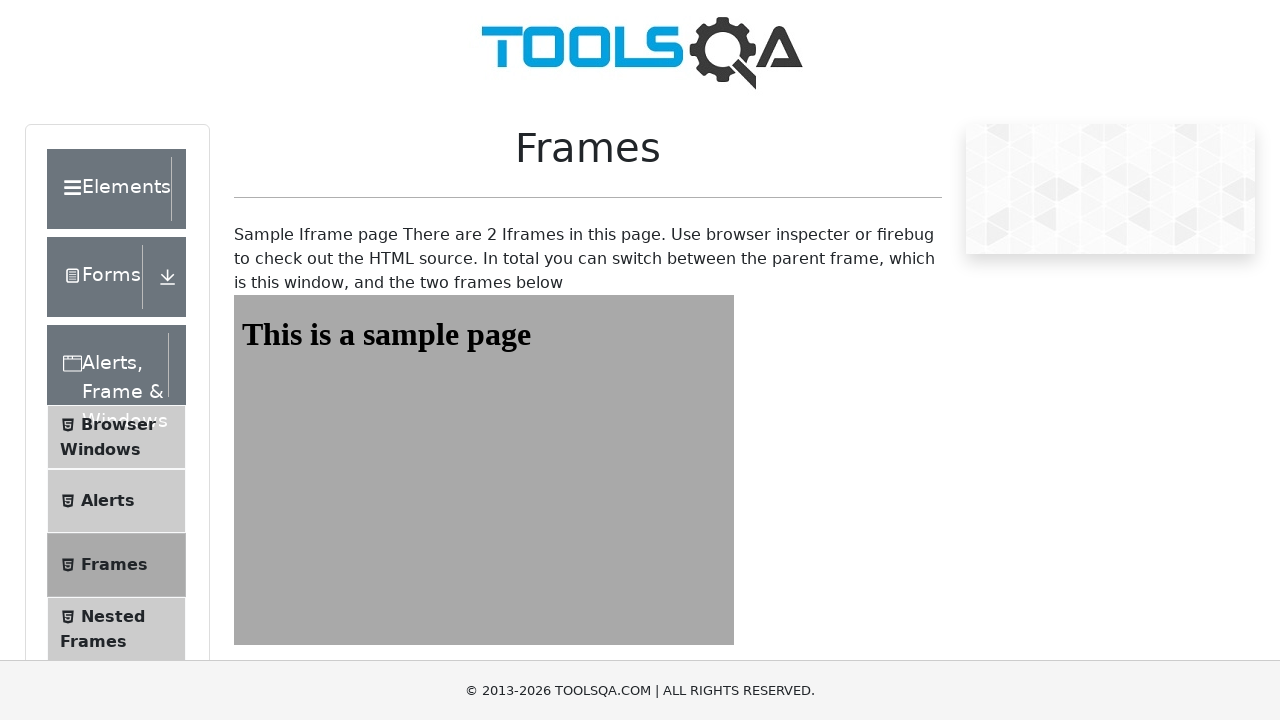

Navigated to DemoQA frames page
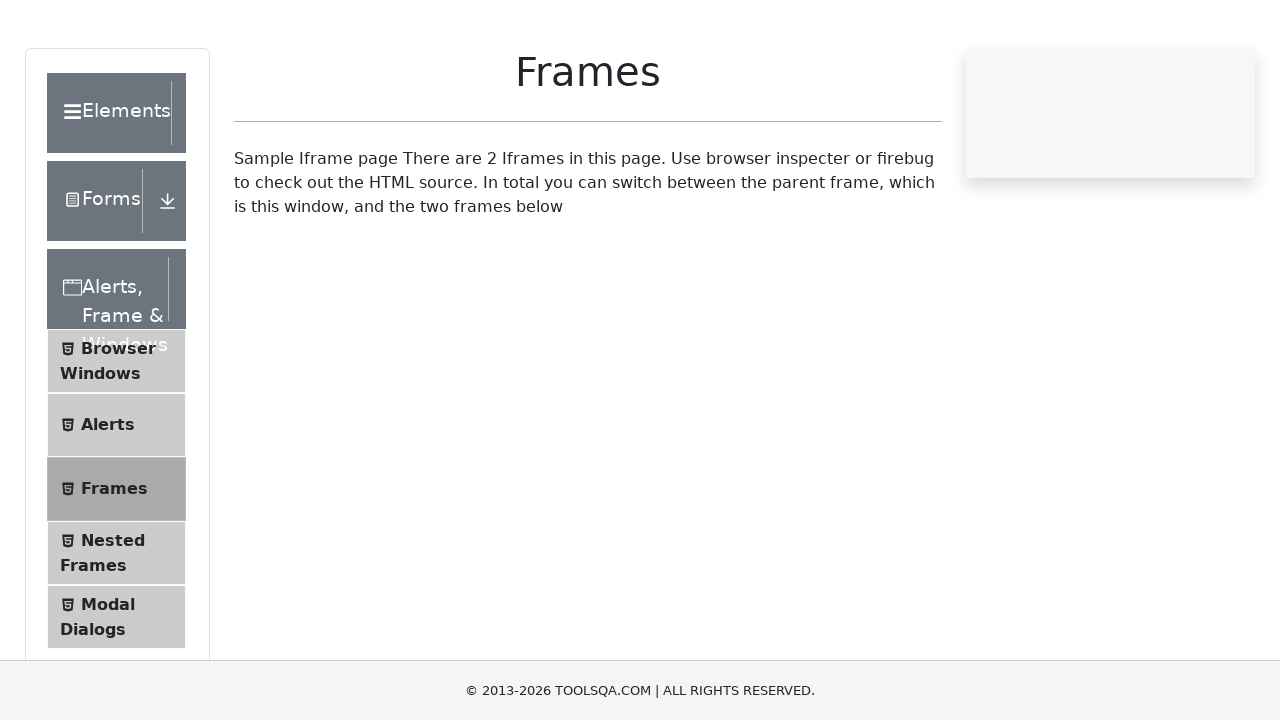

Located all iframe elements on the page
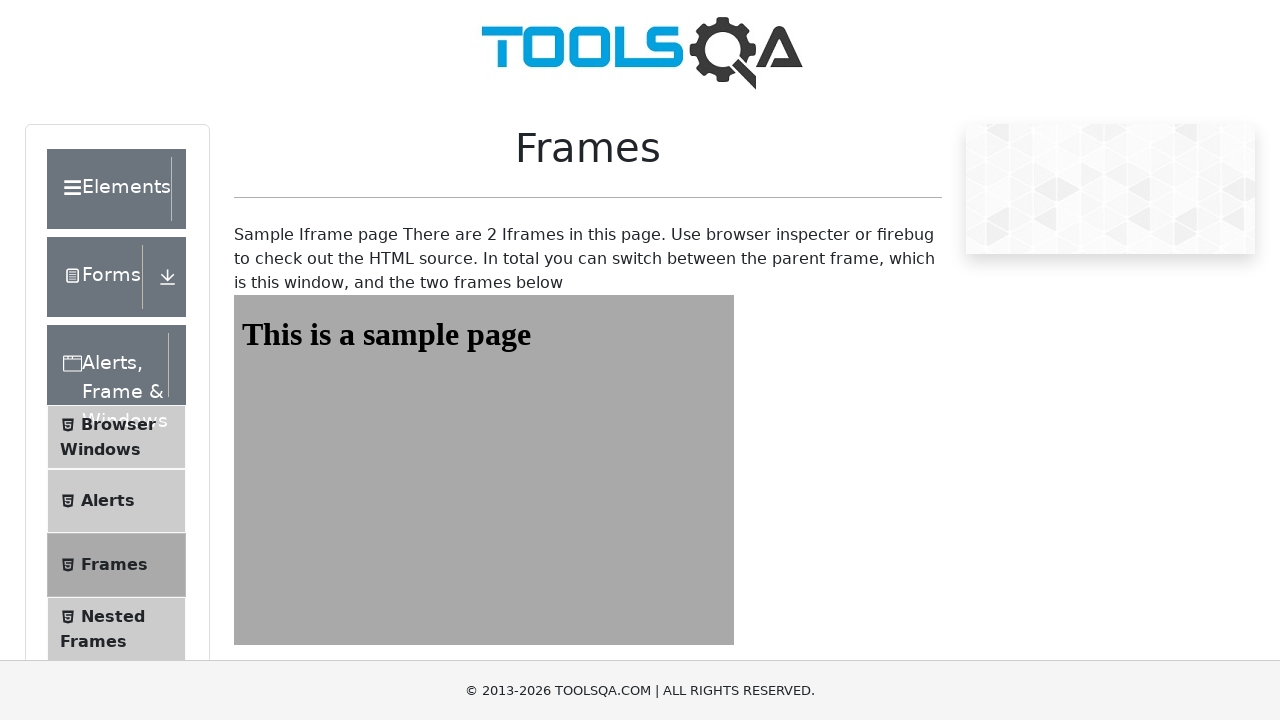

Verified presence of 2 iframe element(s) on the page
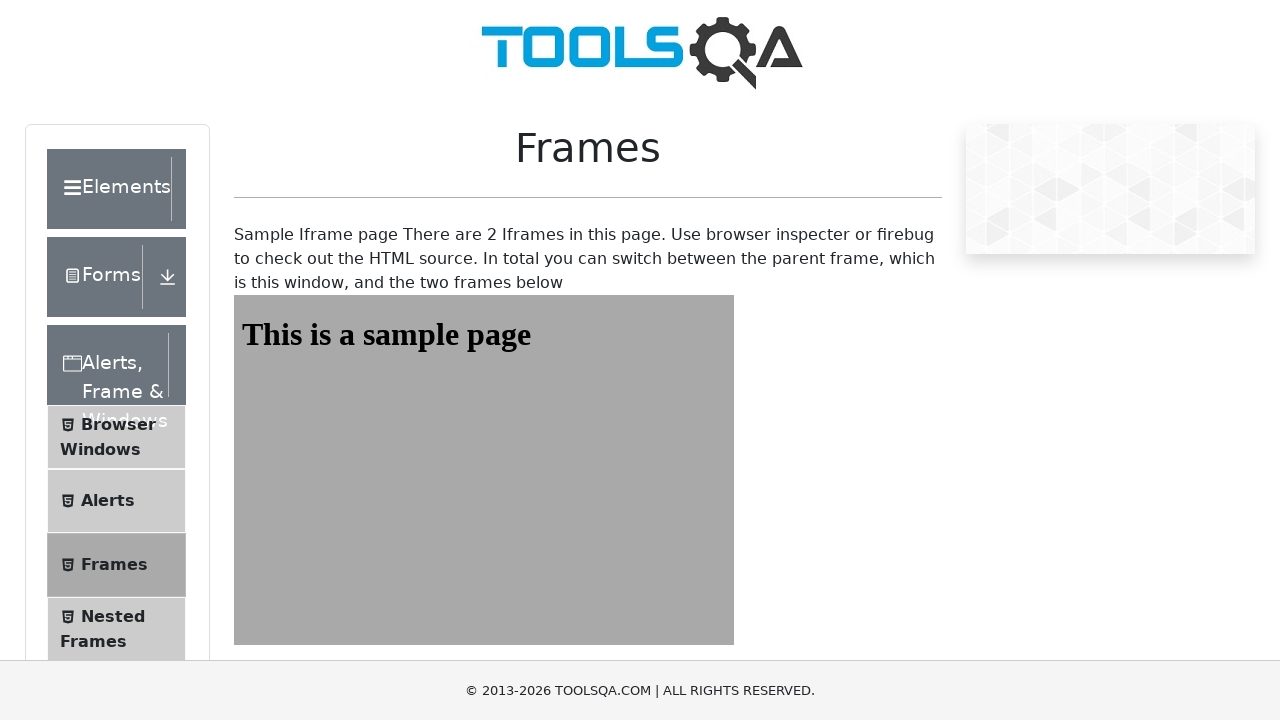

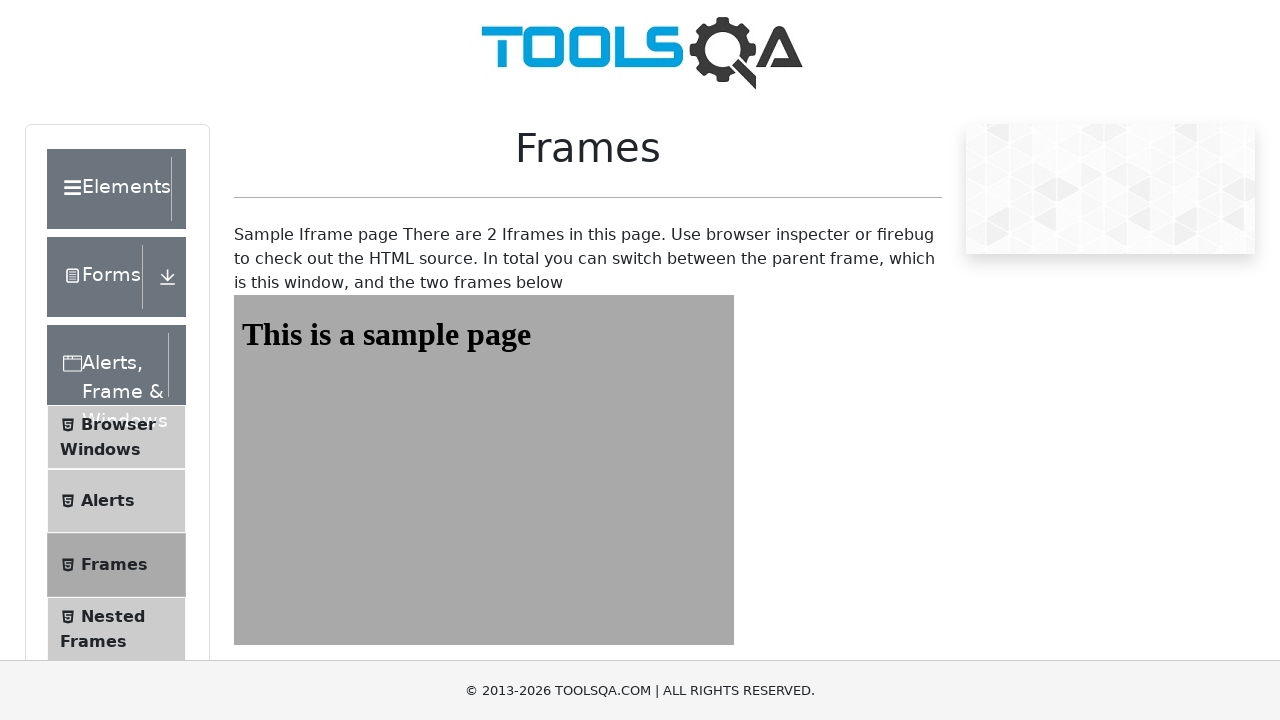